Tests JavaScript prompt alert handling by clicking a button to trigger a prompt, entering text into the alert, and accepting it.

Starting URL: http://the-internet.herokuapp.com/javascript_alerts

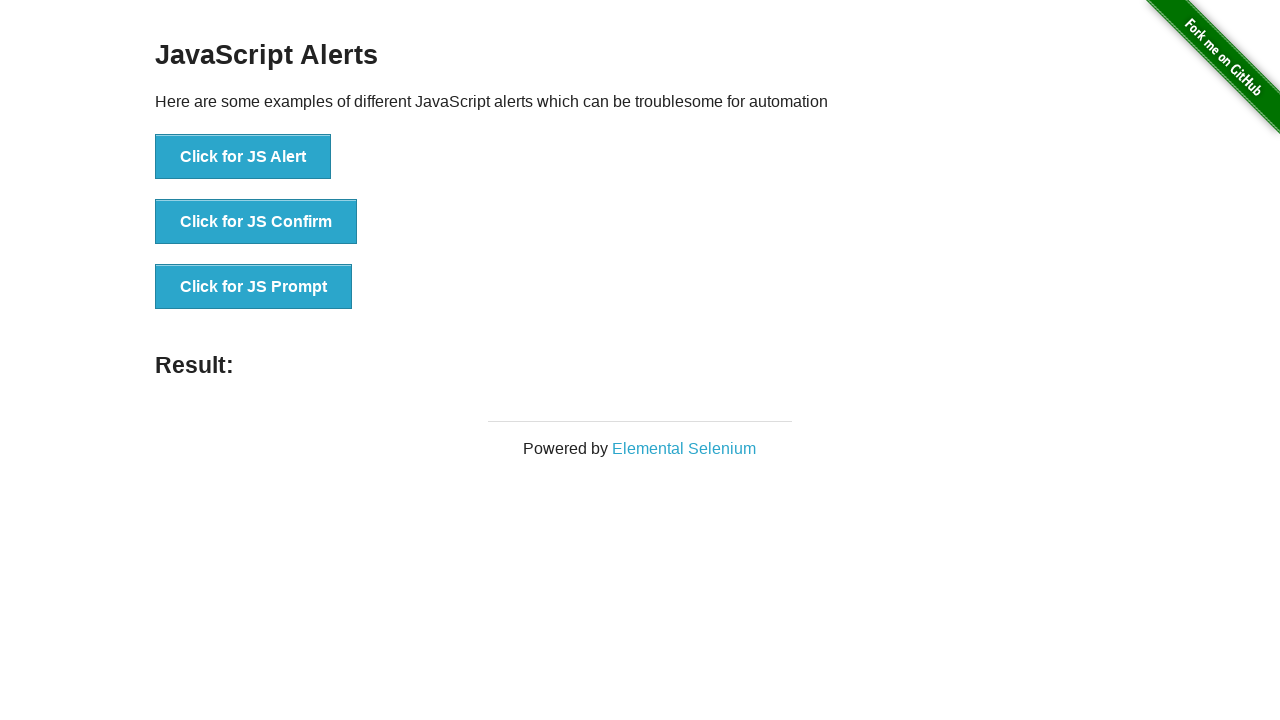

Set up dialog handler to accept prompt with text 'My Selenium Alert class'
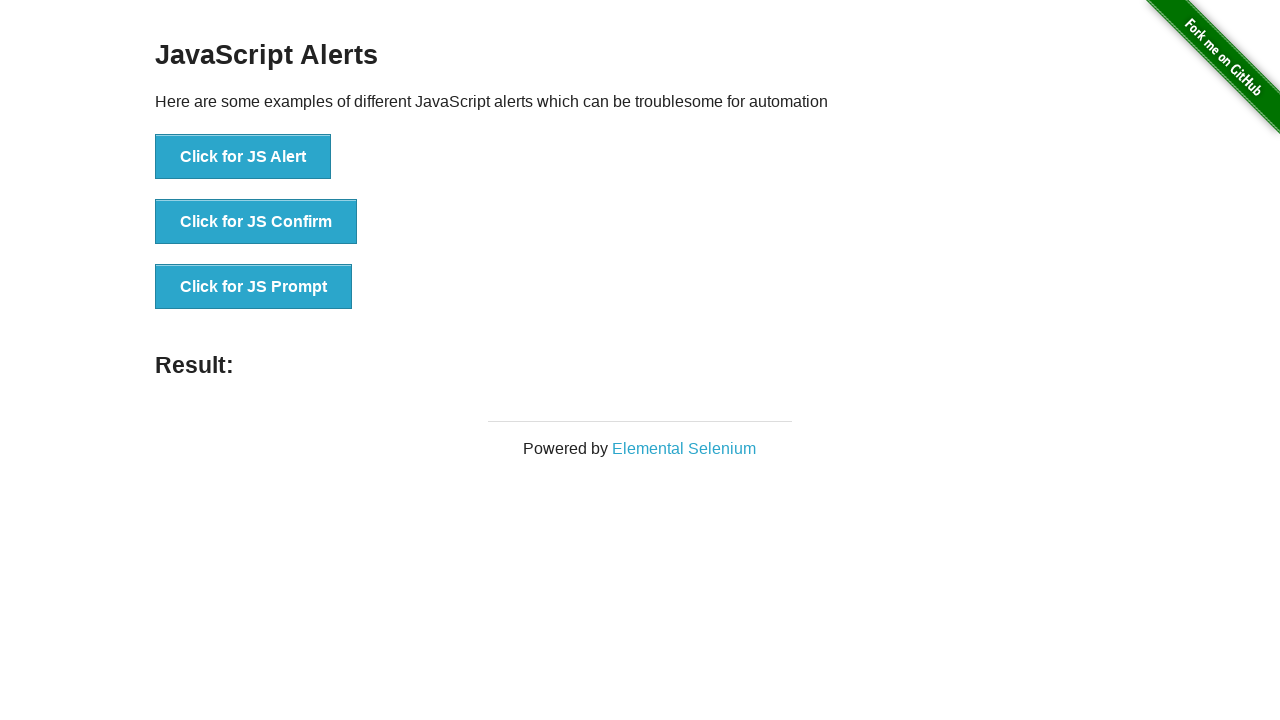

Clicked the JavaScript prompt button to trigger alert at (254, 287) on button[onclick='jsPrompt()']
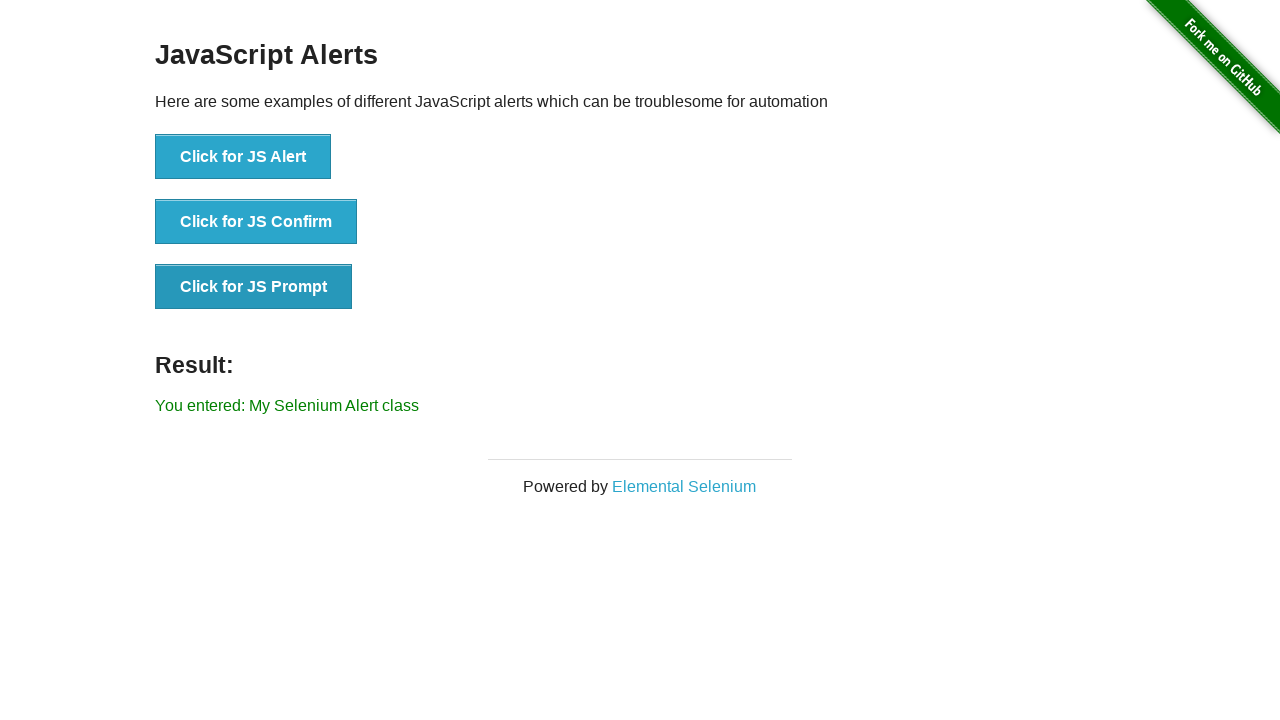

Result message appeared confirming prompt was accepted
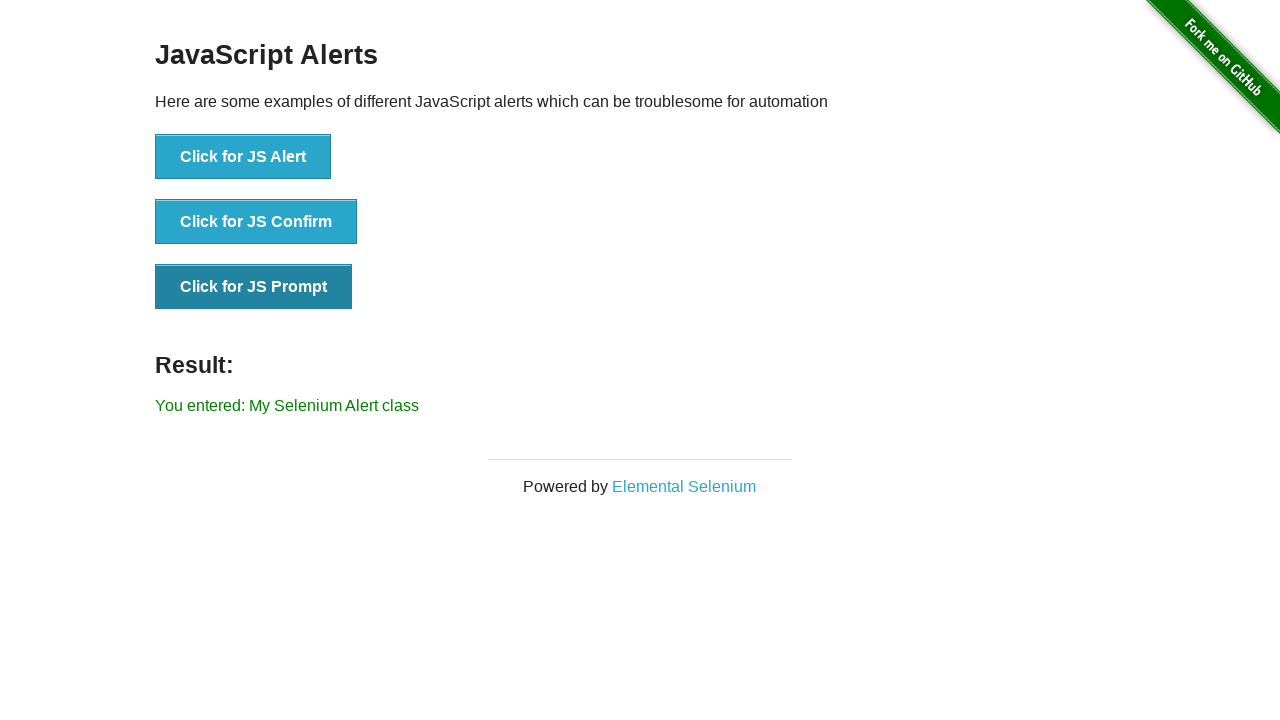

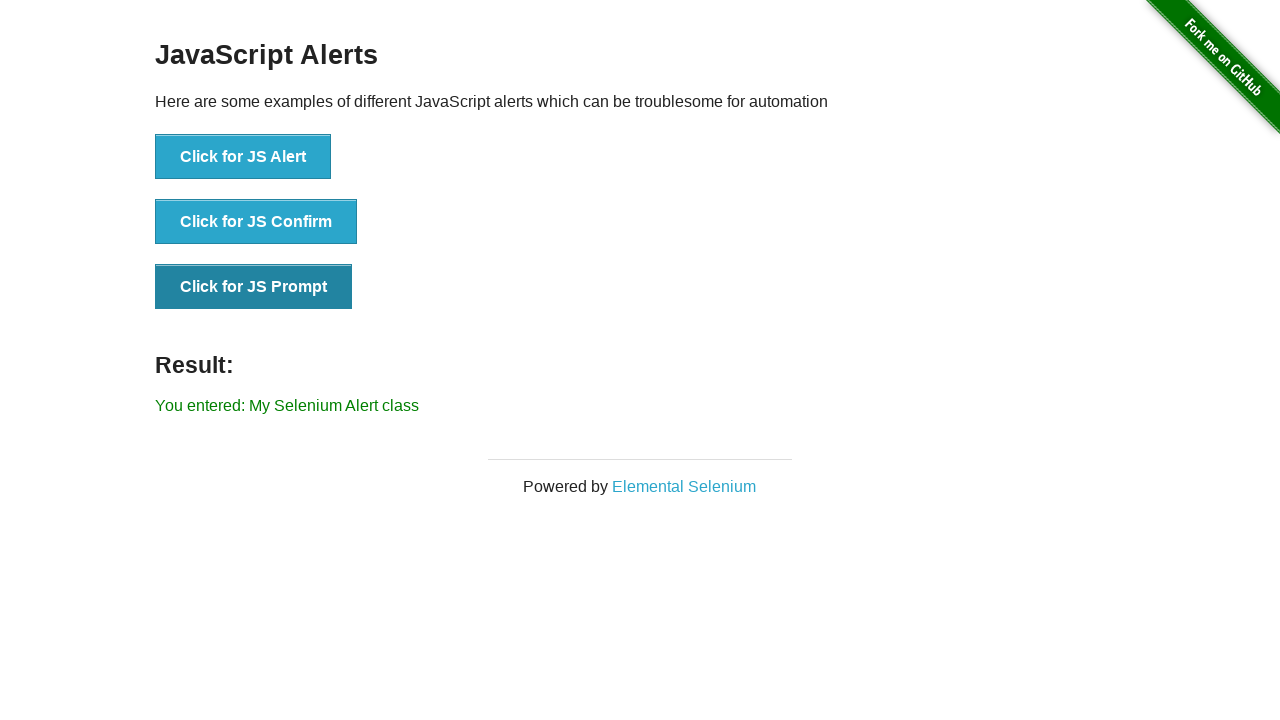